Tests that a saved change to an employee name persists when switching between employees

Starting URL: https://devmountain-qa.github.io/employee-manager/1.2_Version/index.html

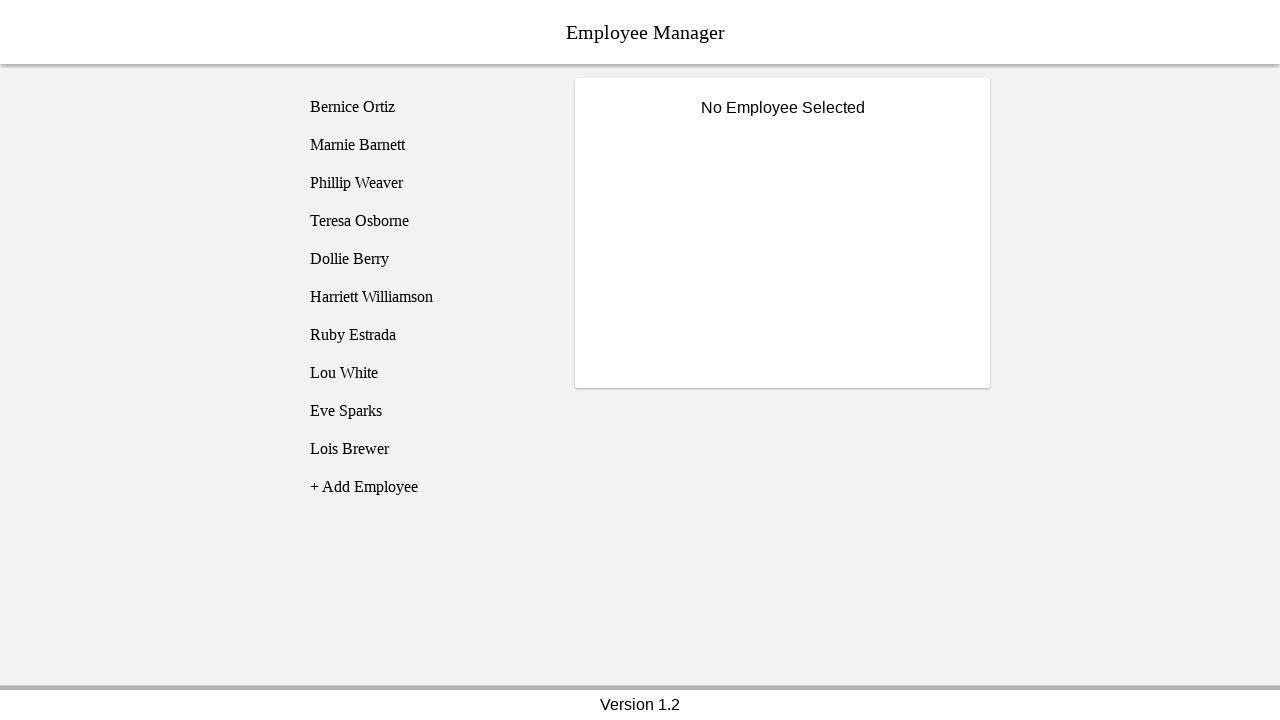

Clicked on Bernice Ortiz employee at (425, 107) on [name='employee1']
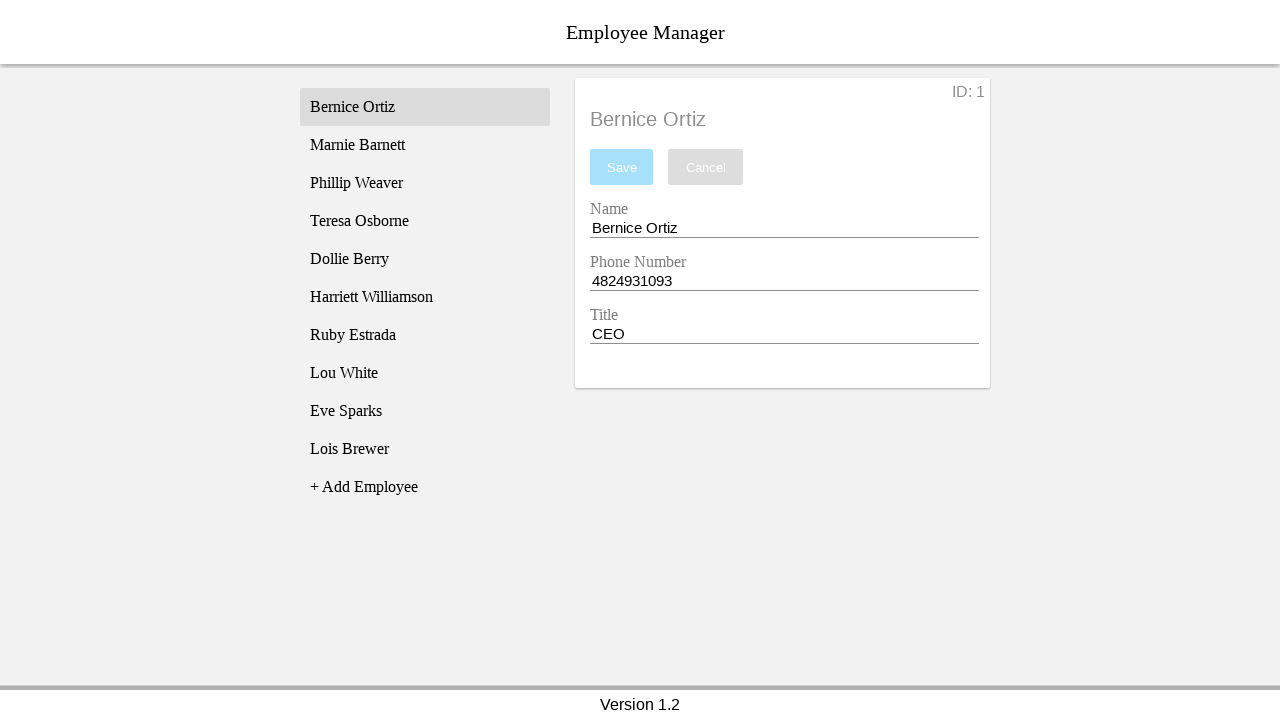

Name input field became visible
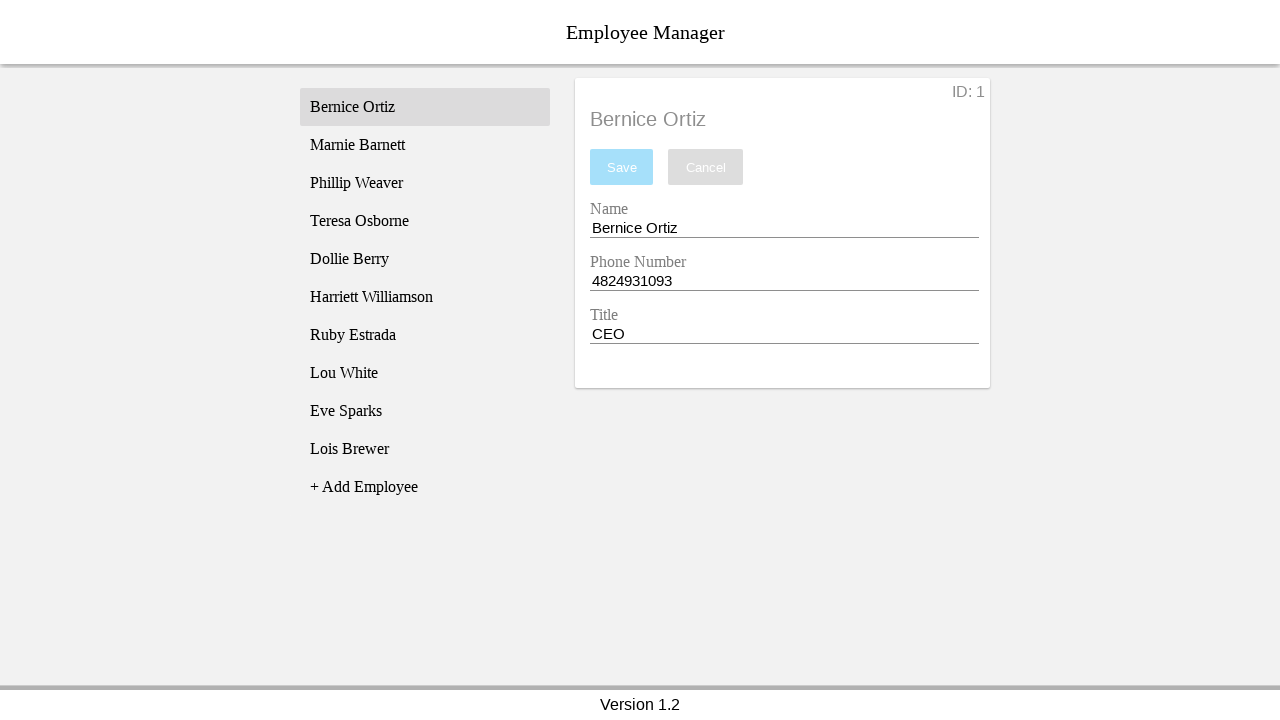

Filled name field with 'Test Name' on [name='nameEntry']
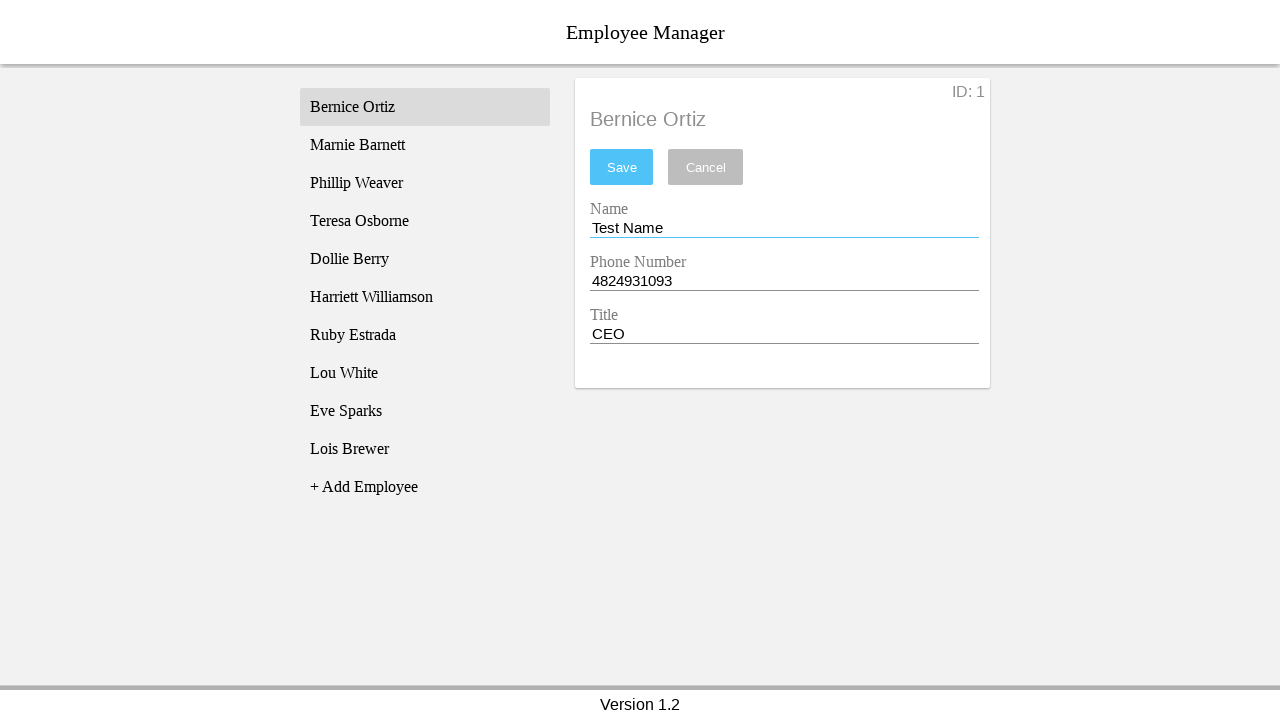

Clicked save button to persist the name change at (622, 167) on #saveBtn
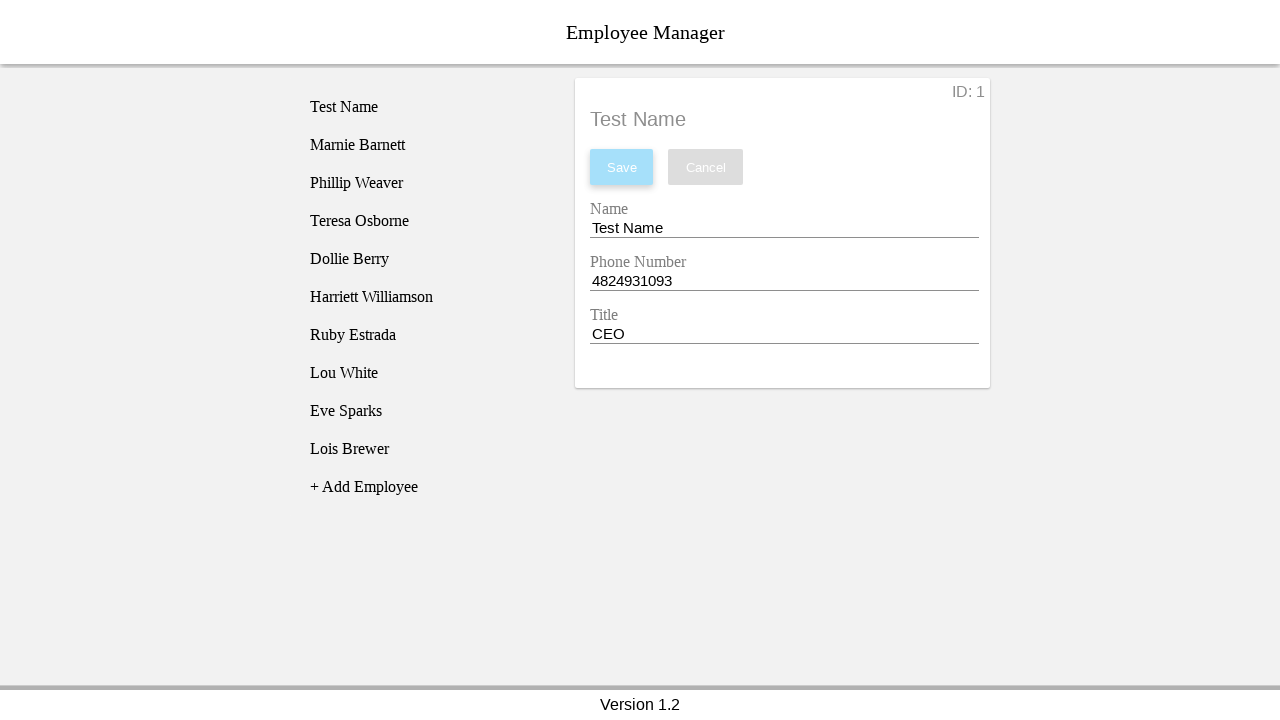

Clicked on Phillip Weaver employee to switch records at (425, 183) on [name='employee3']
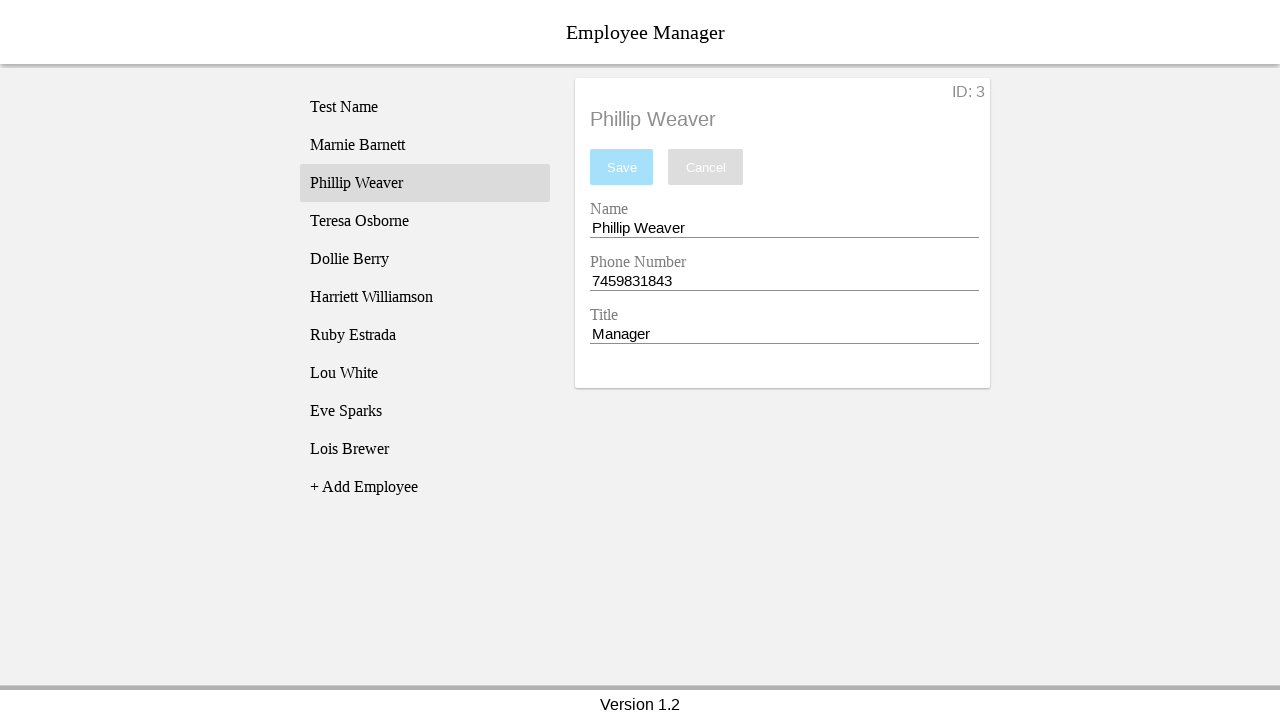

Waited for view to update
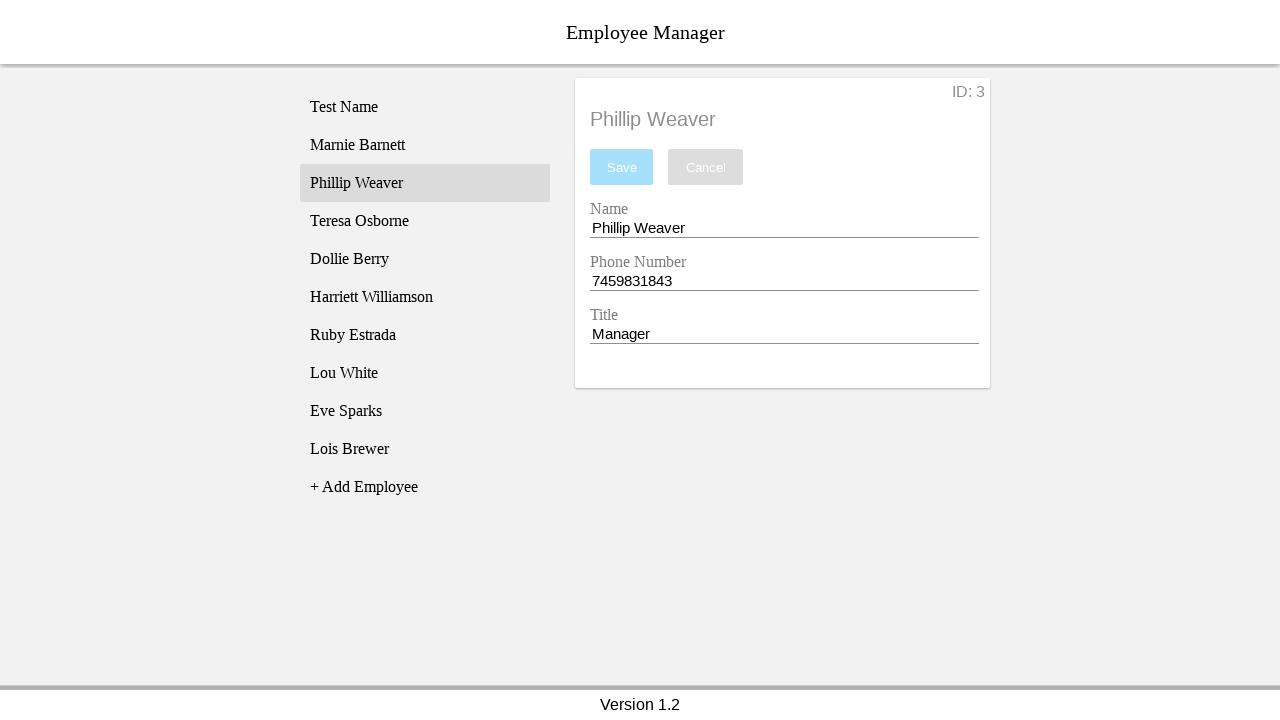

Clicked back on Bernice's employee record to verify saved change at (425, 107) on [name='employee1']
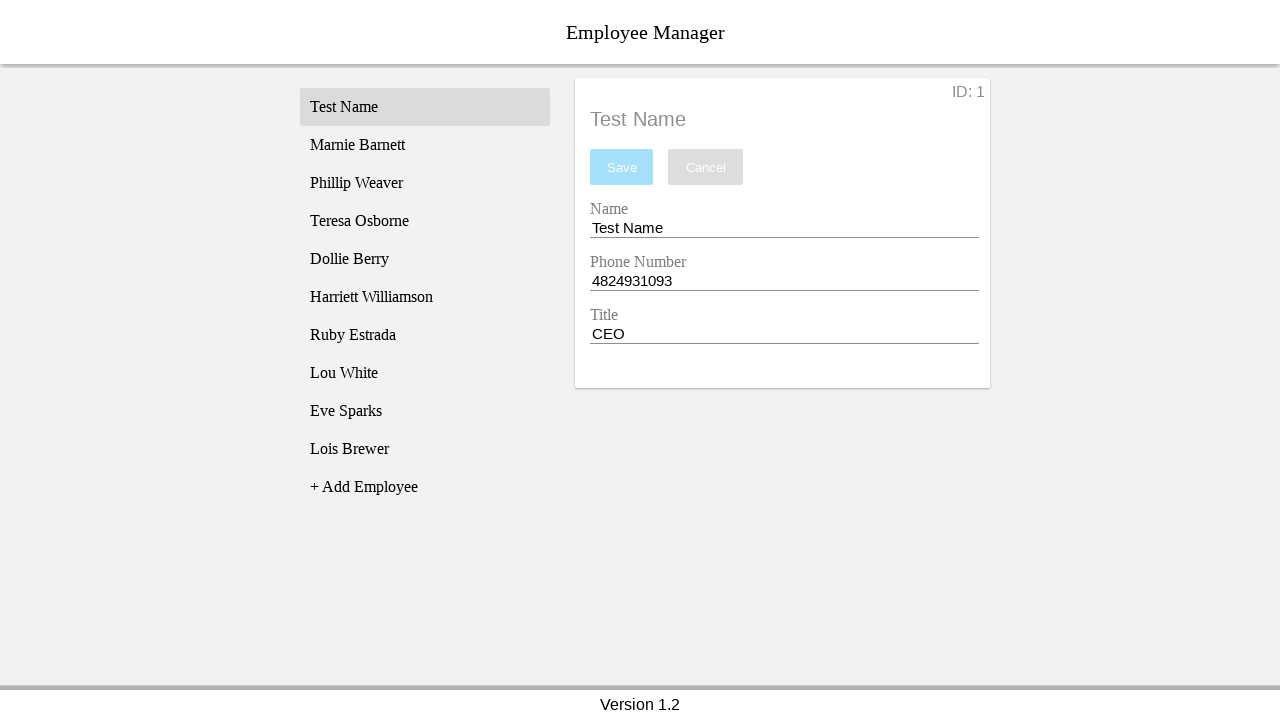

Verified that the name field shows the saved 'Test Name'
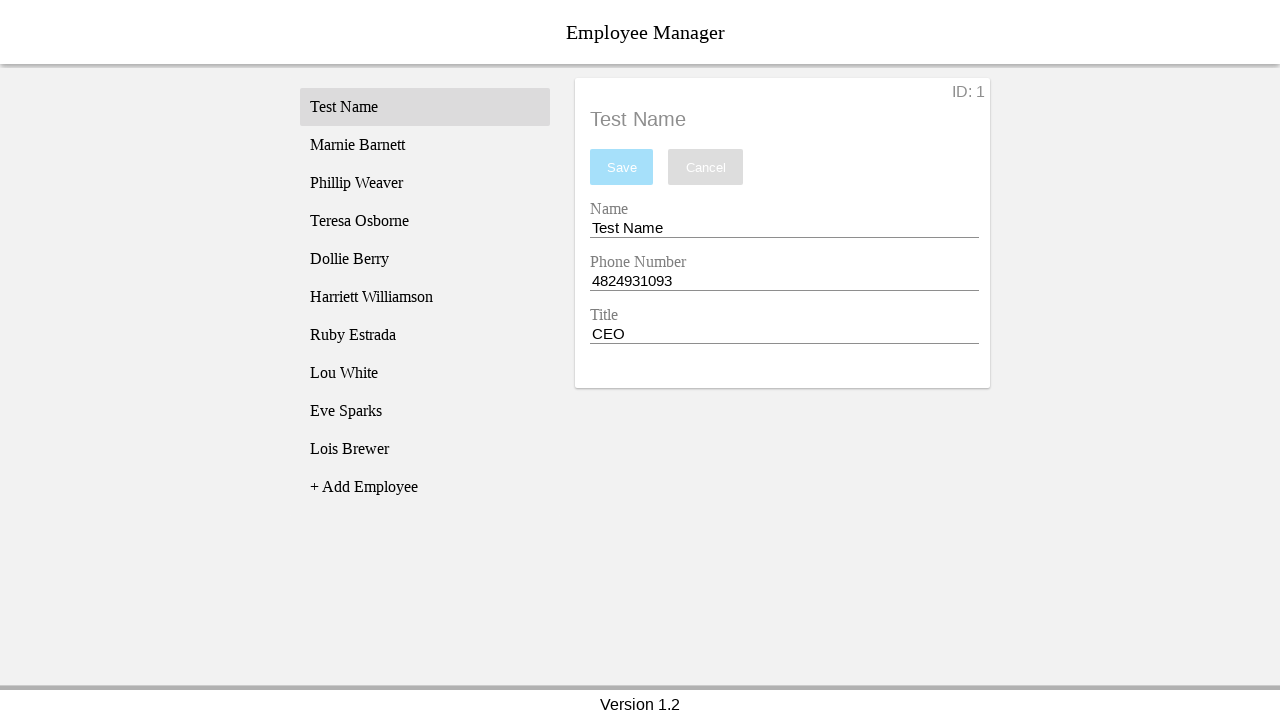

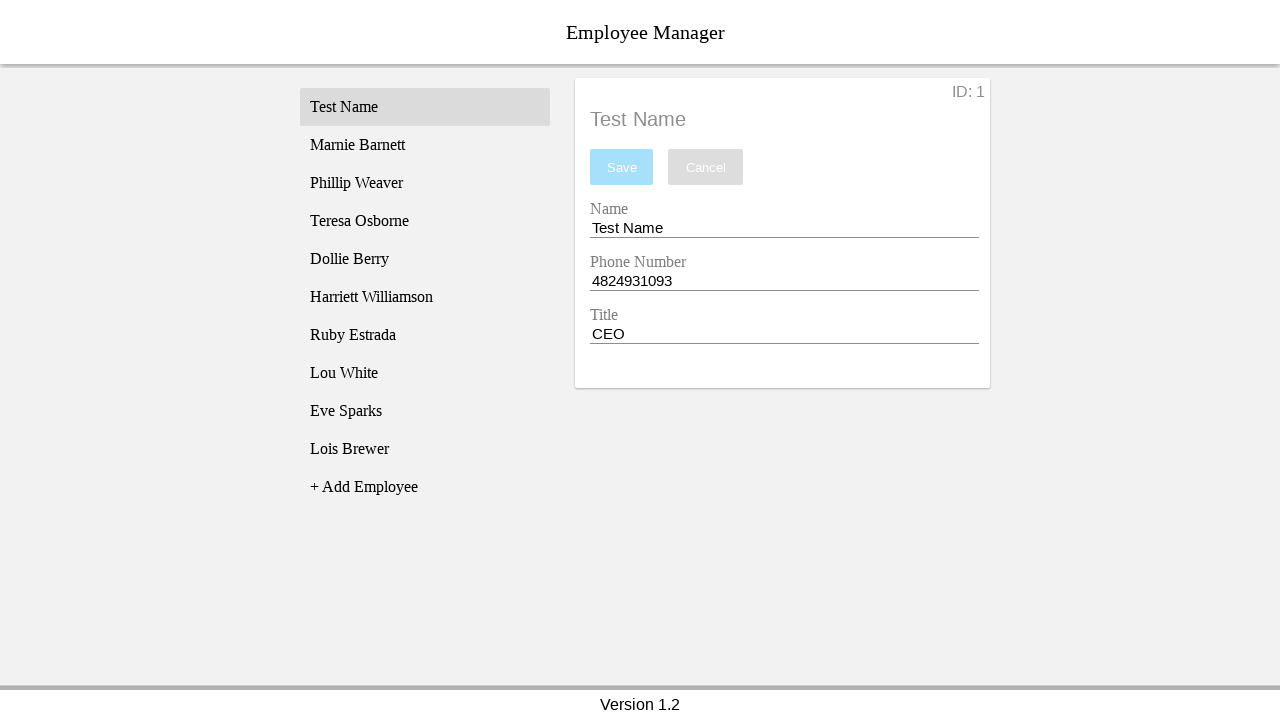